Tests deleting the first todo item using the destroy button

Starting URL: https://todomvc.com/examples/react/dist/

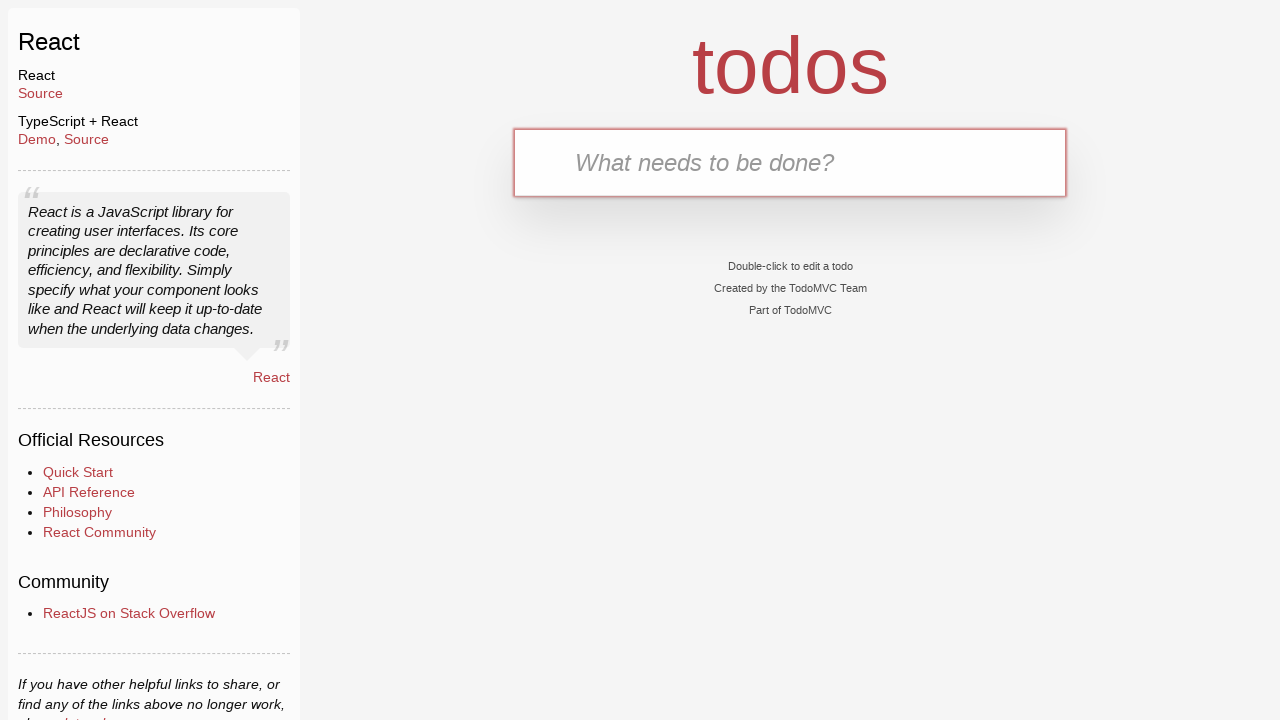

Filled new todo input with 'Buy Sweets' on .new-todo
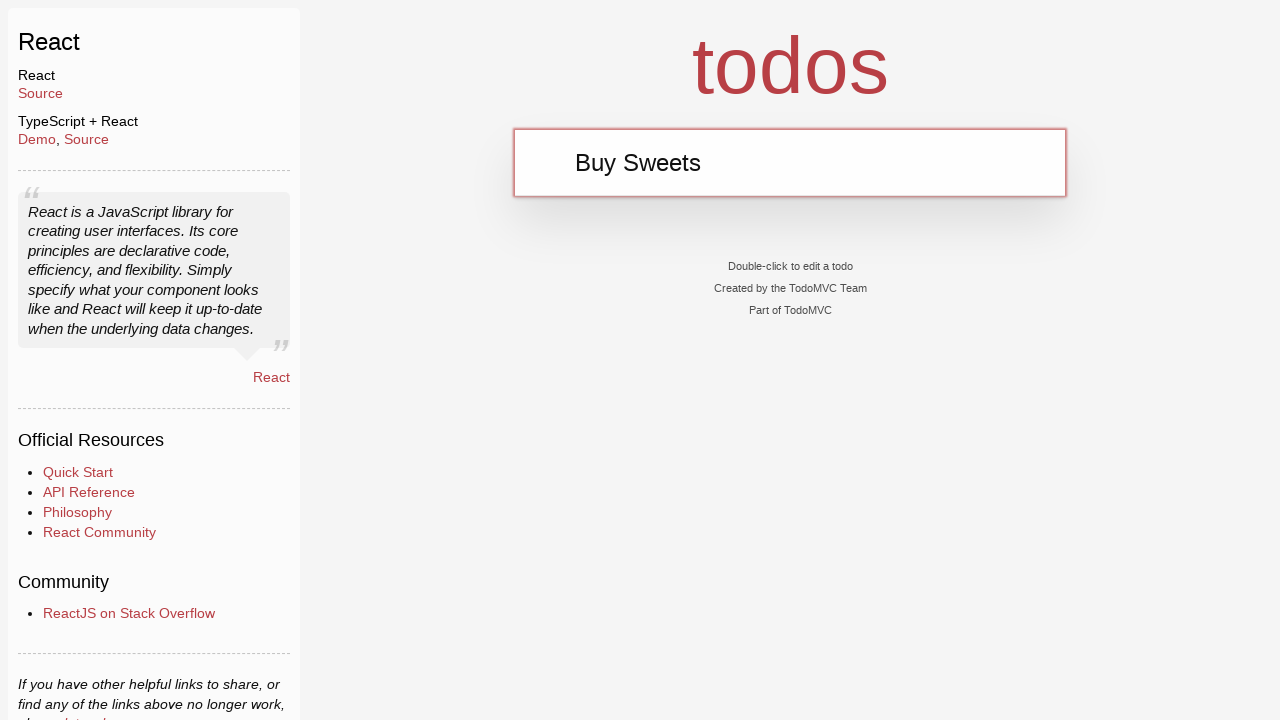

Pressed Enter to add first todo item on .new-todo
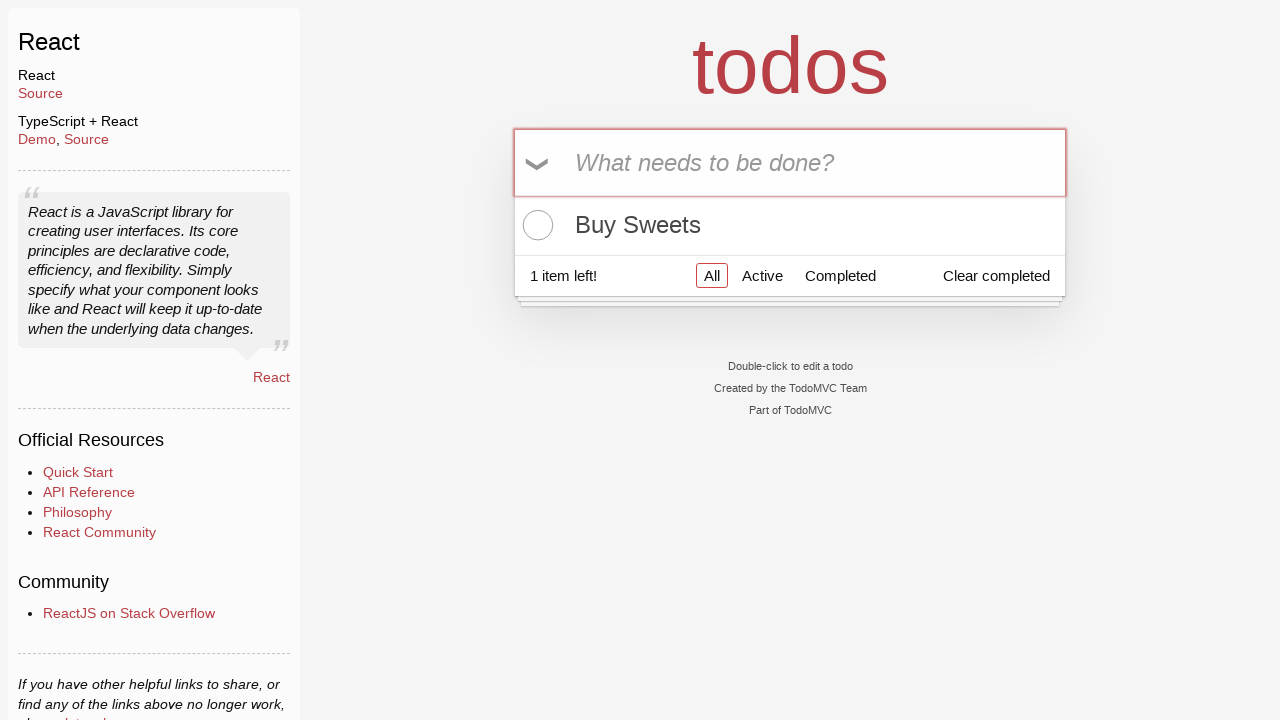

Filled new todo input with 'Walk the dog' on .new-todo
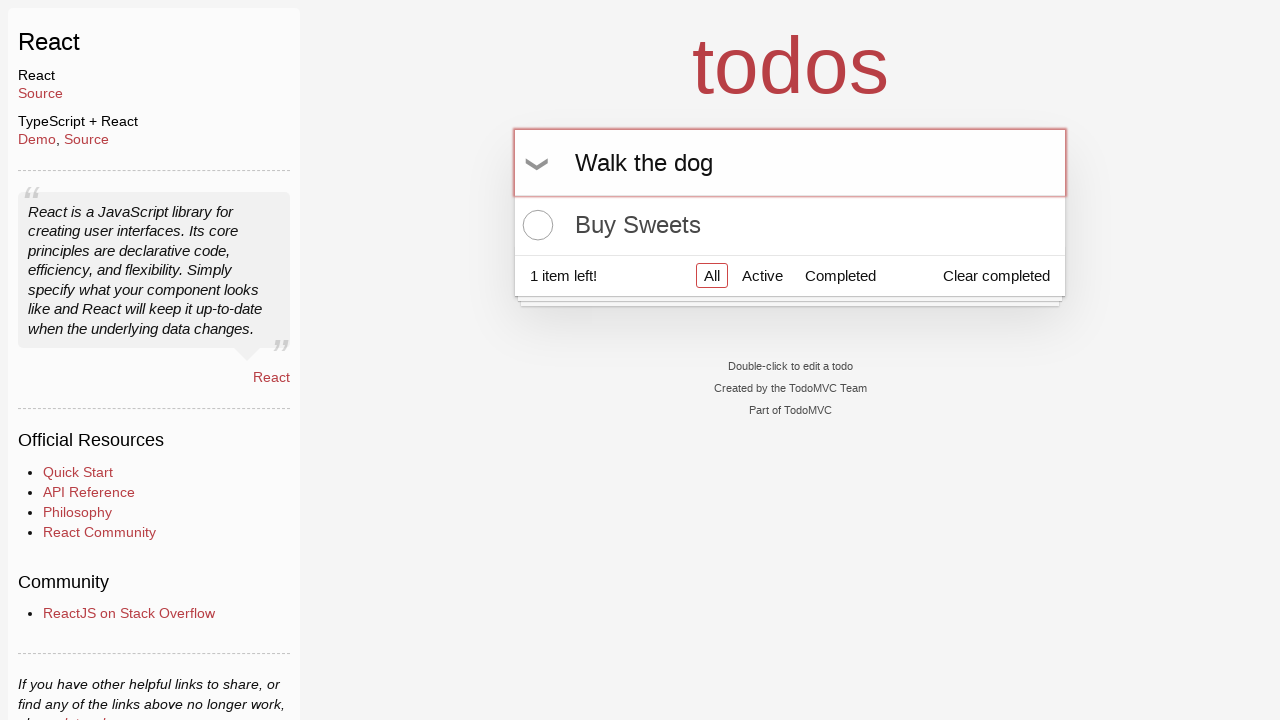

Pressed Enter to add second todo item on .new-todo
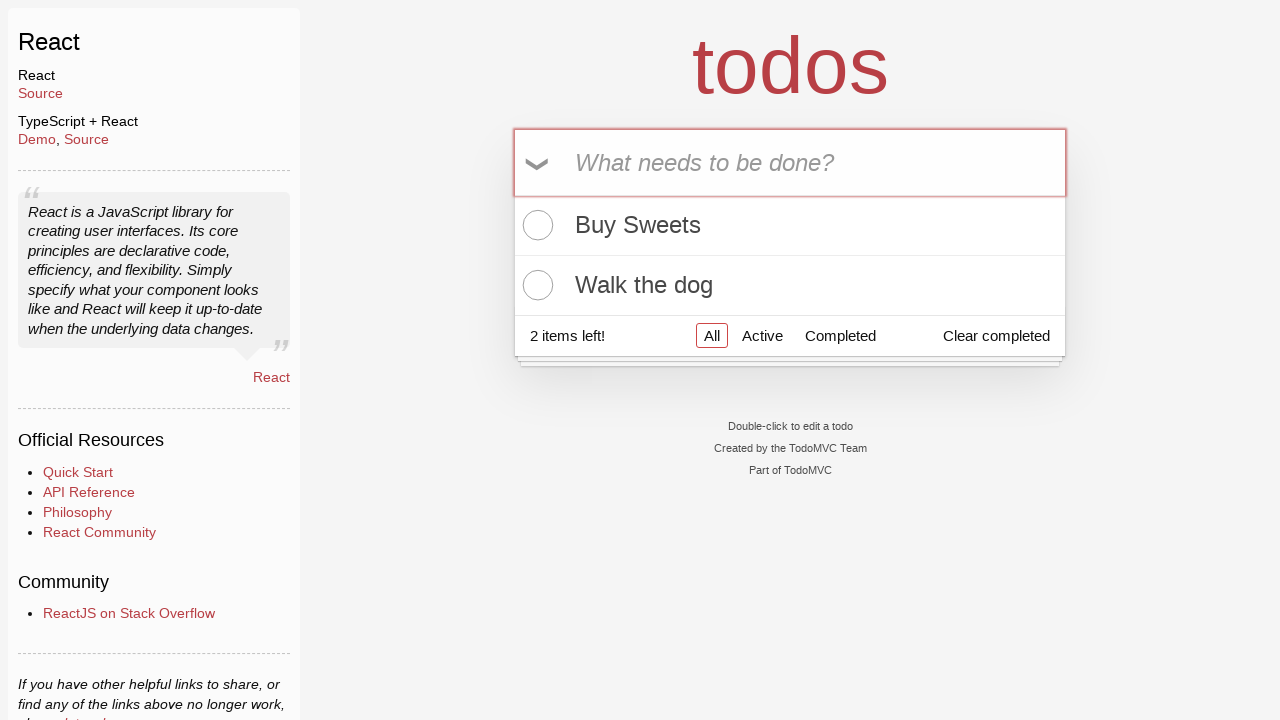

Hovered over first todo item to reveal delete button at (790, 226) on .todo-list li:first-child
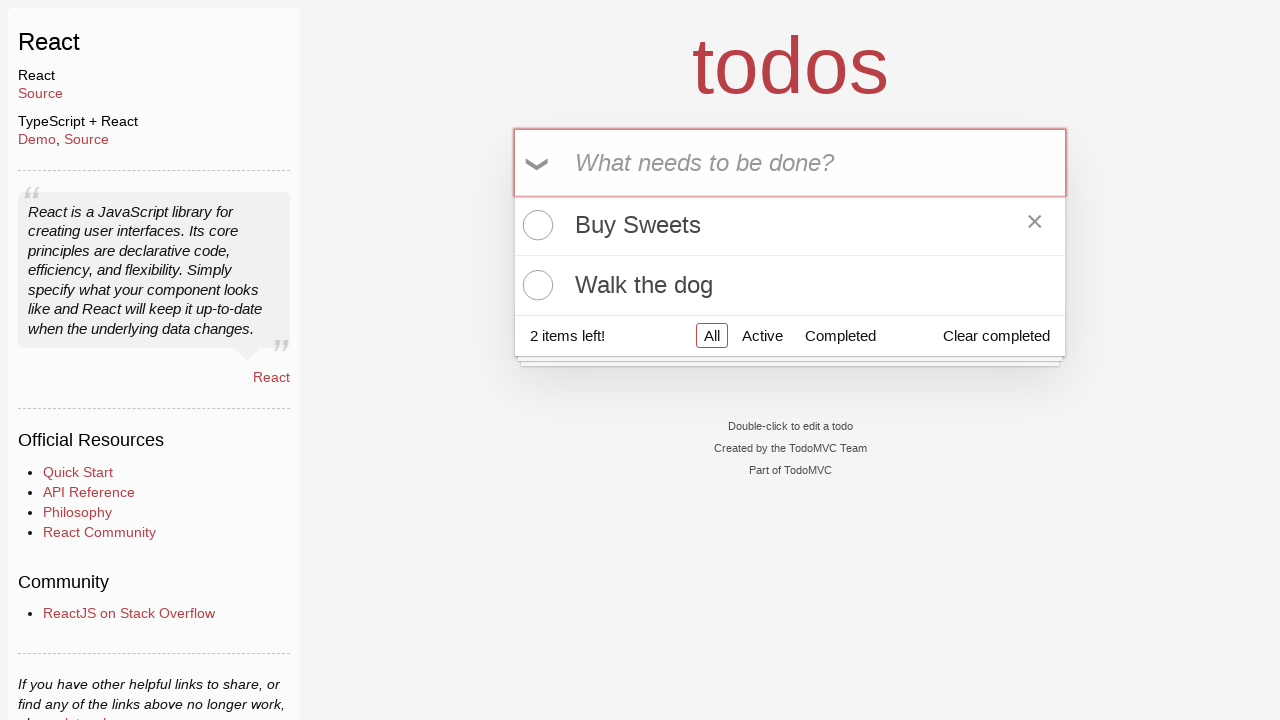

Clicked destroy button to delete first todo item at (1035, 225) on .todo-list li:first-child .destroy
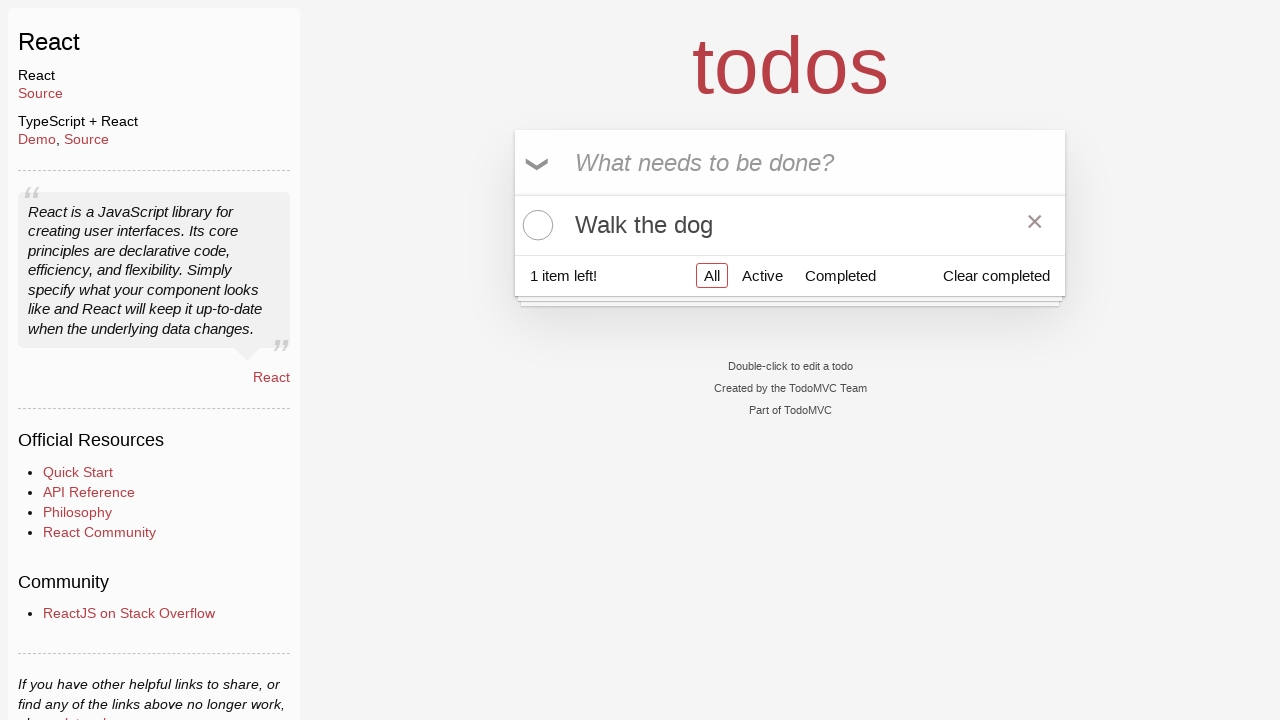

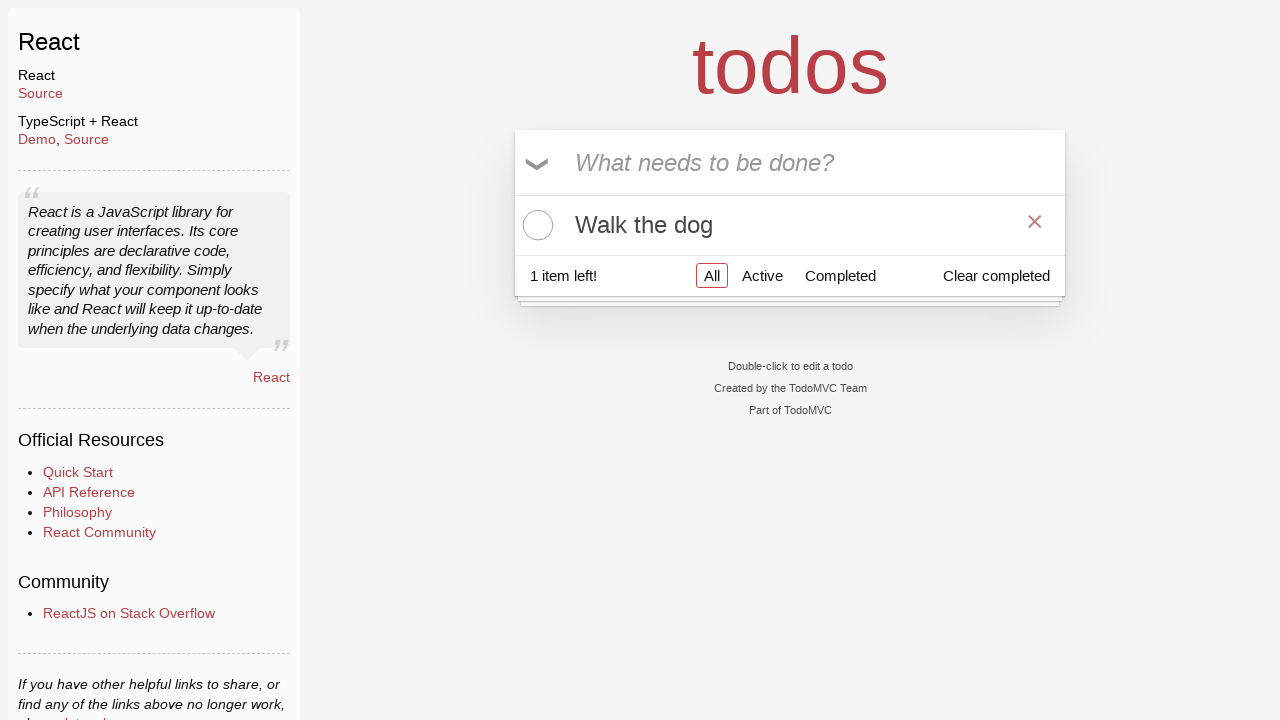